Adds a todo item and marks it as completed by clicking the toggle checkbox

Starting URL: https://demo.playwright.dev/todomvc

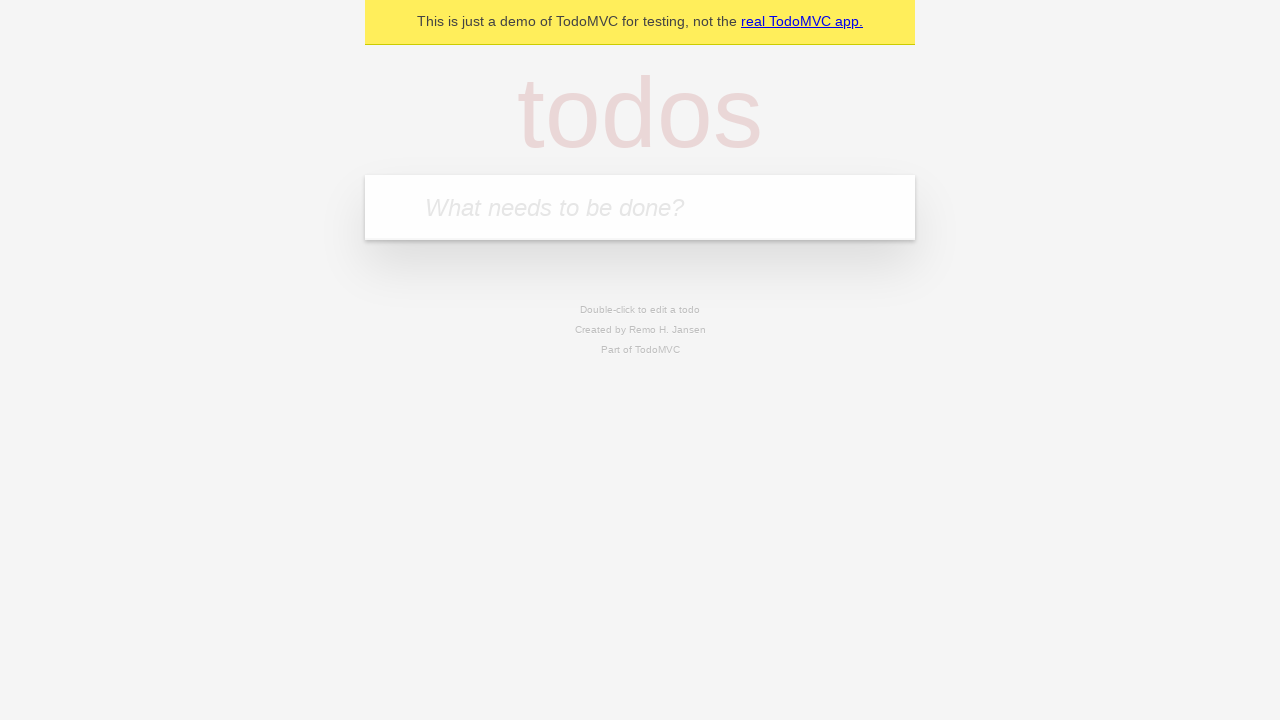

Waited for new todo input field to be available
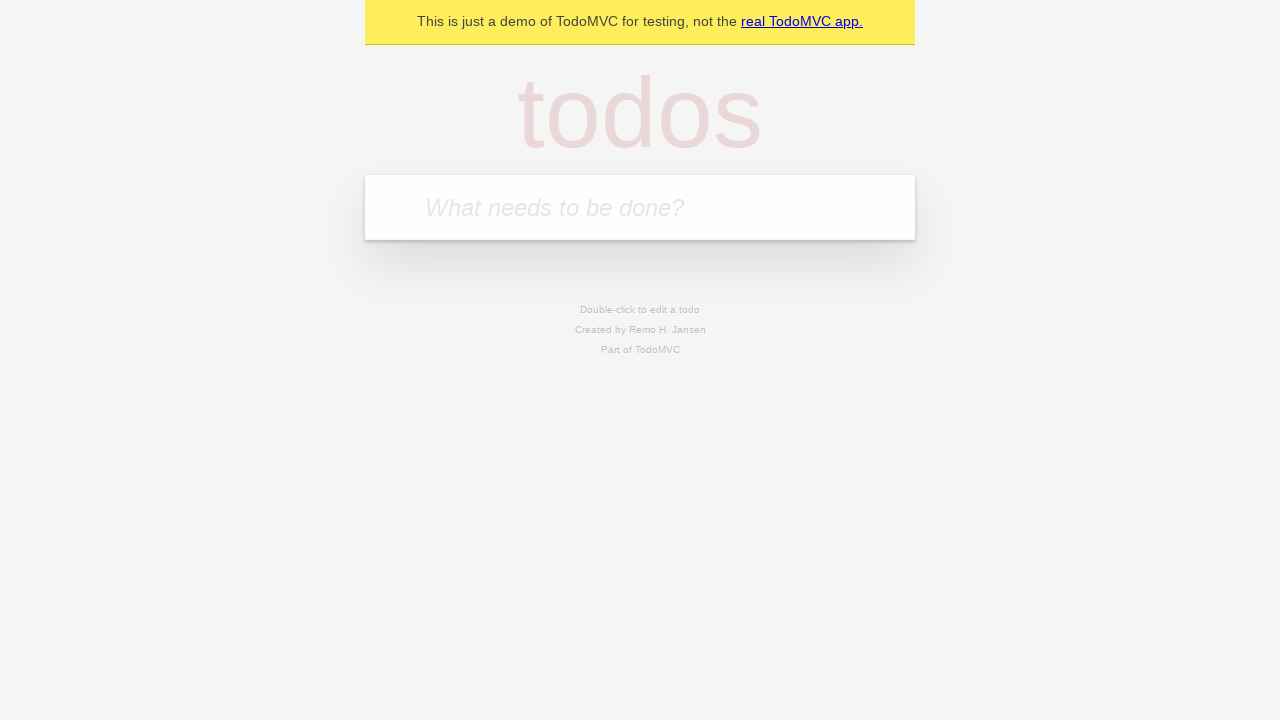

Filled new todo input field with 'Test' on .new-todo
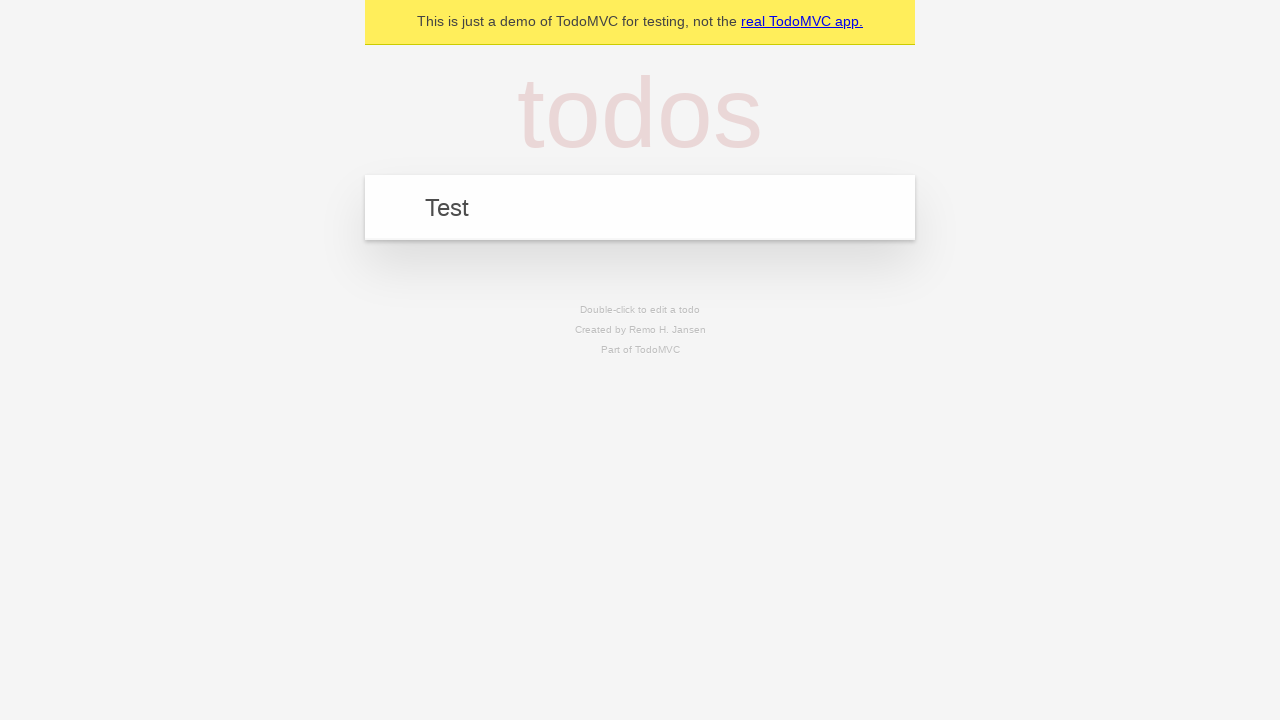

Pressed Enter to add the todo item on .new-todo
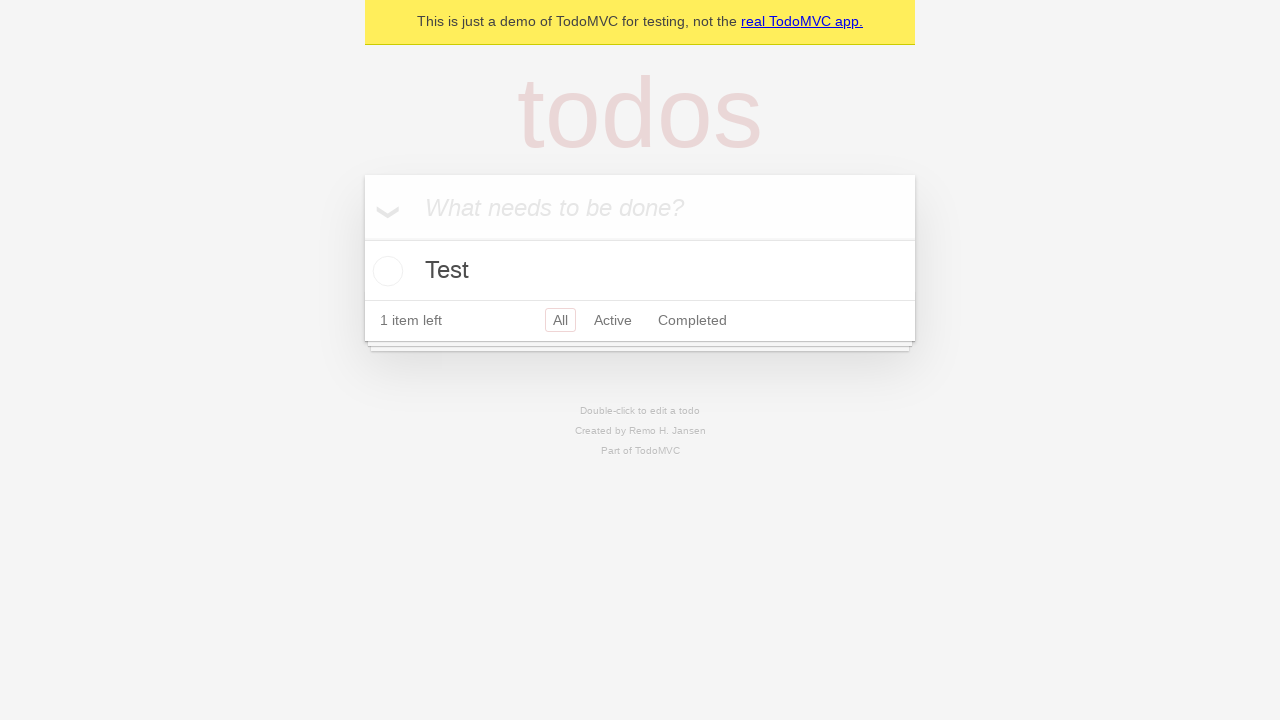

Waited for todo item toggle checkbox to be available
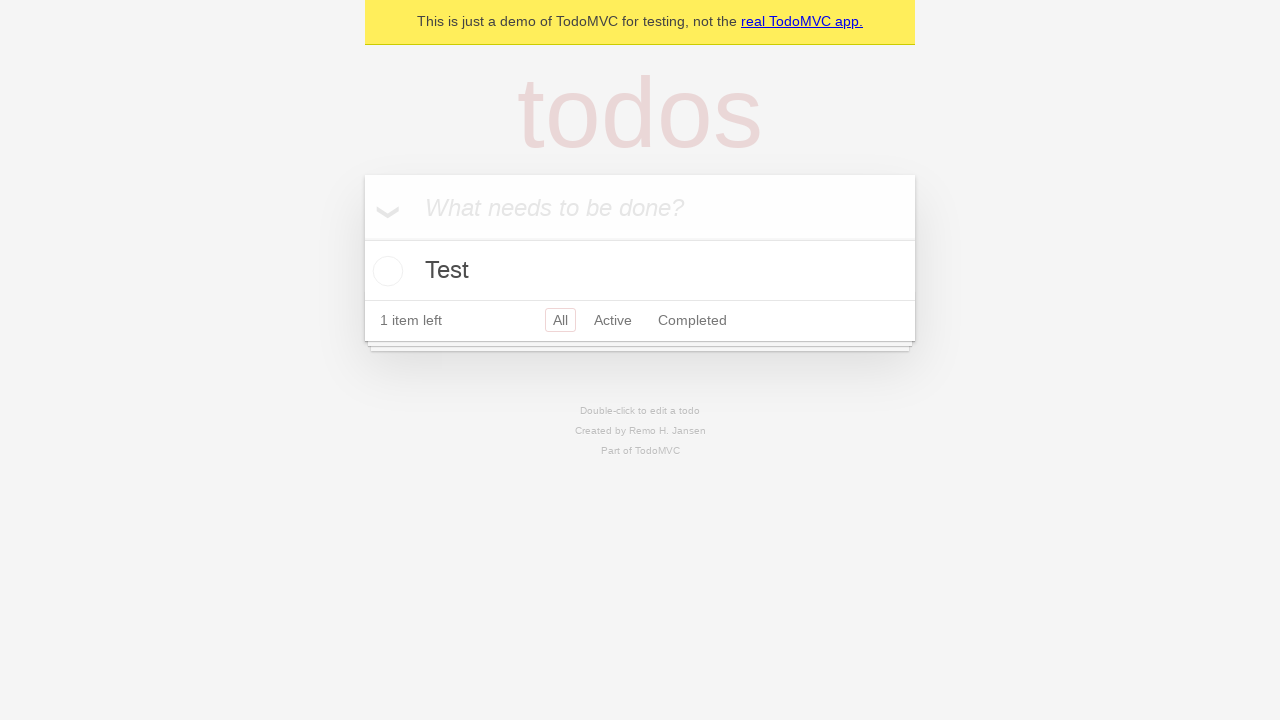

Clicked toggle checkbox to mark the todo item as completed at (385, 271) on [data-testid='todo-item'] .view .toggle
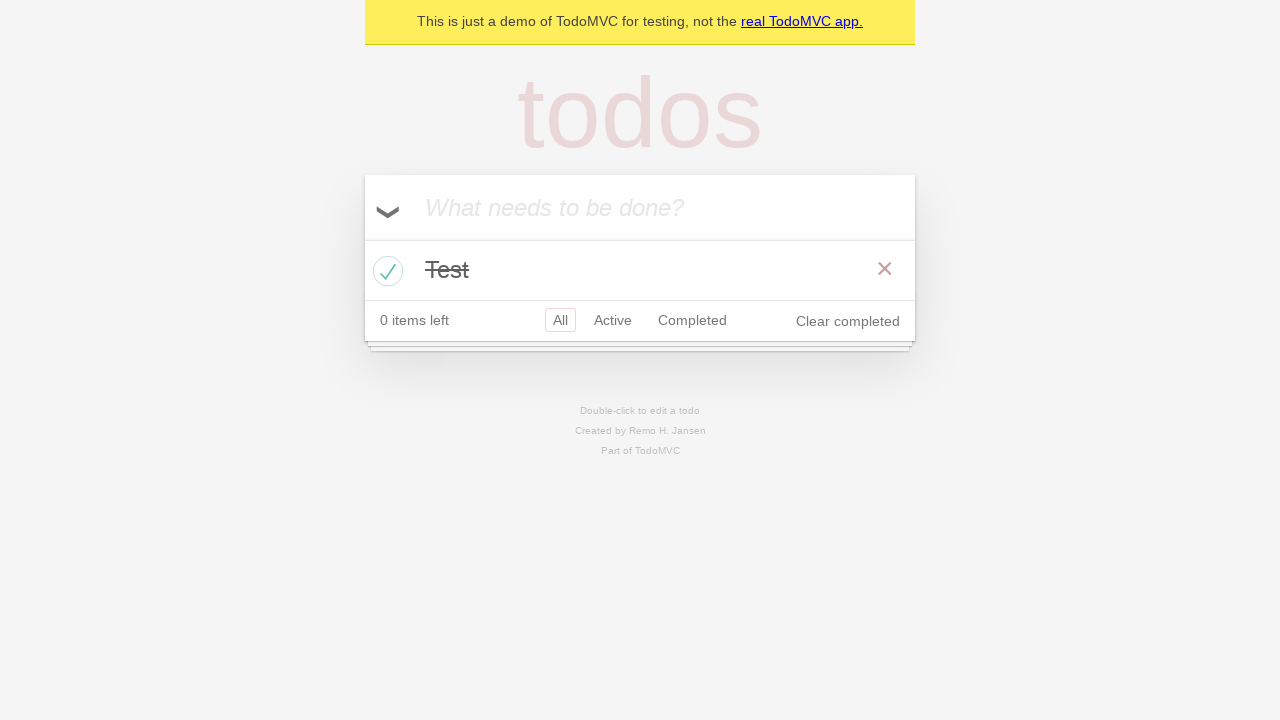

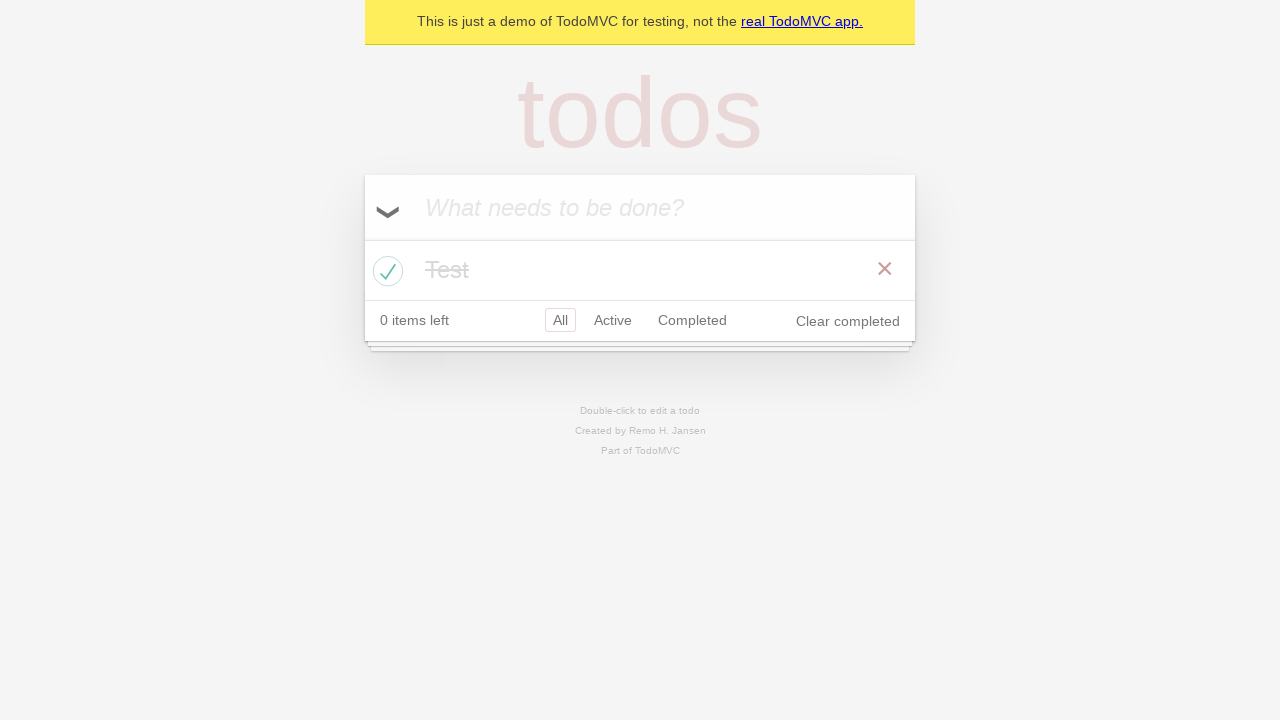